Tests that clicking Clear completed removes completed items from the list

Starting URL: https://demo.playwright.dev/todomvc

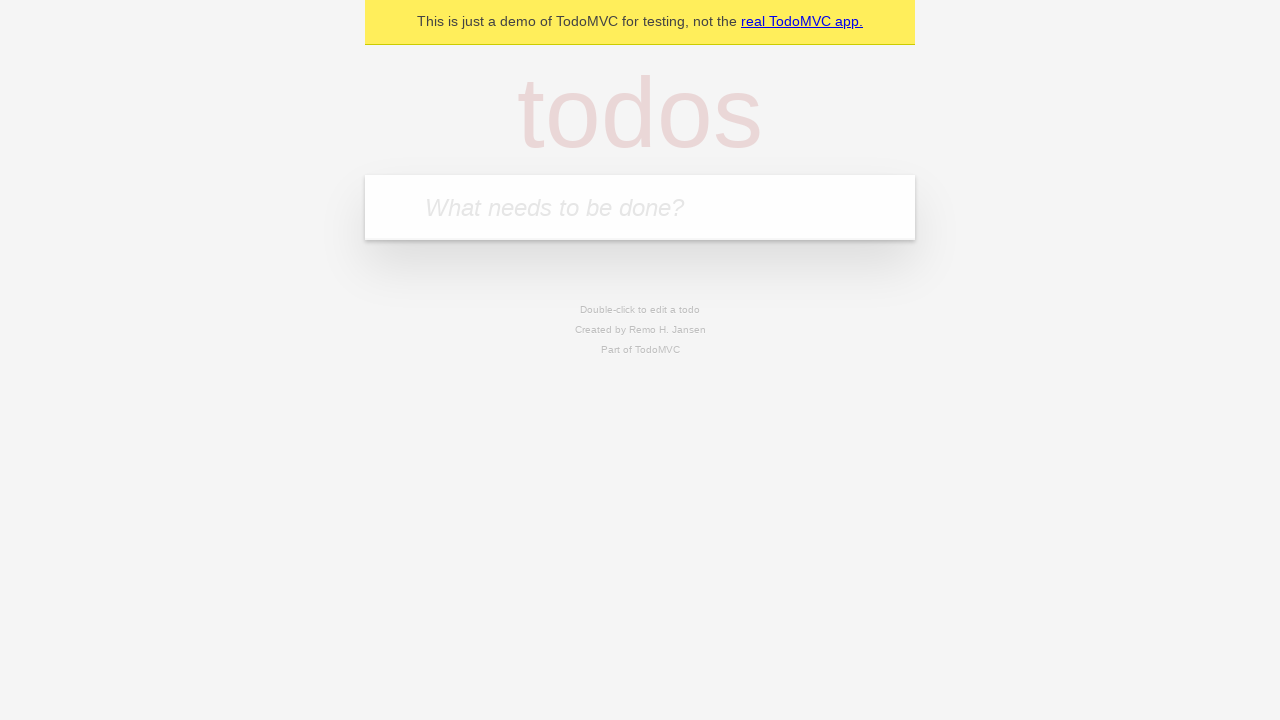

Filled todo input with 'buy some cheese' on internal:attr=[placeholder="What needs to be done?"i]
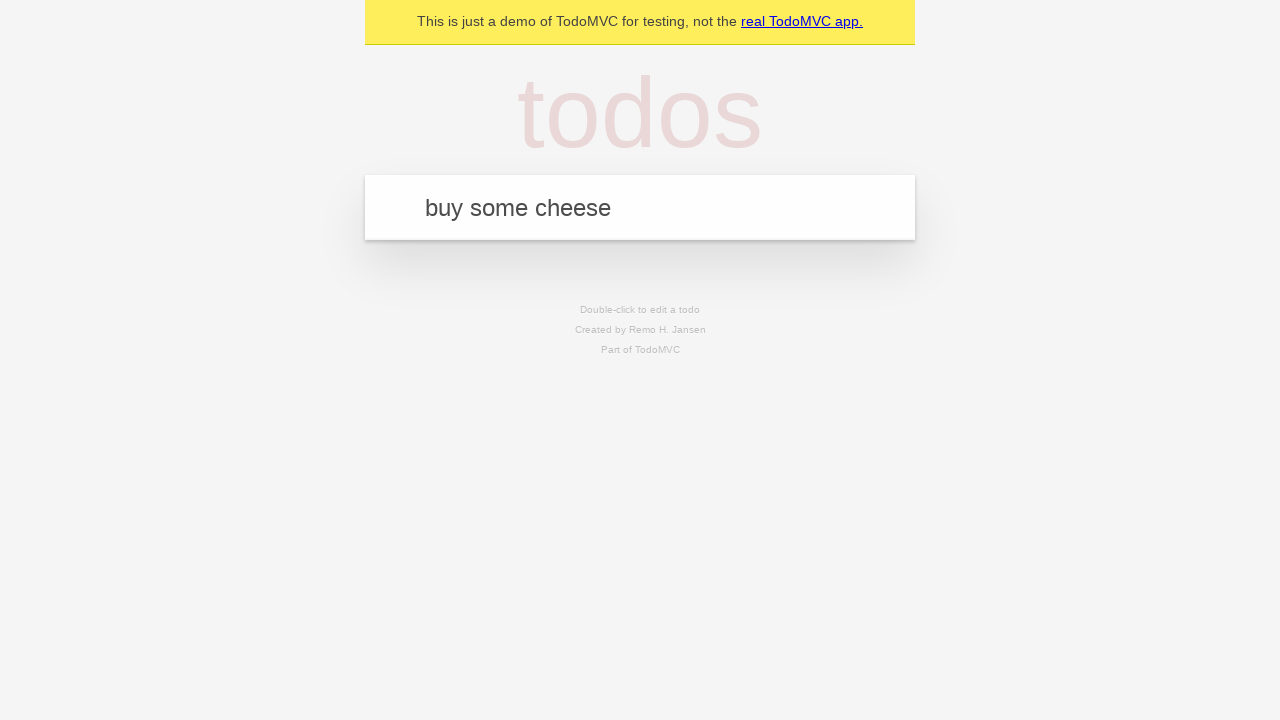

Pressed Enter to add todo 'buy some cheese' on internal:attr=[placeholder="What needs to be done?"i]
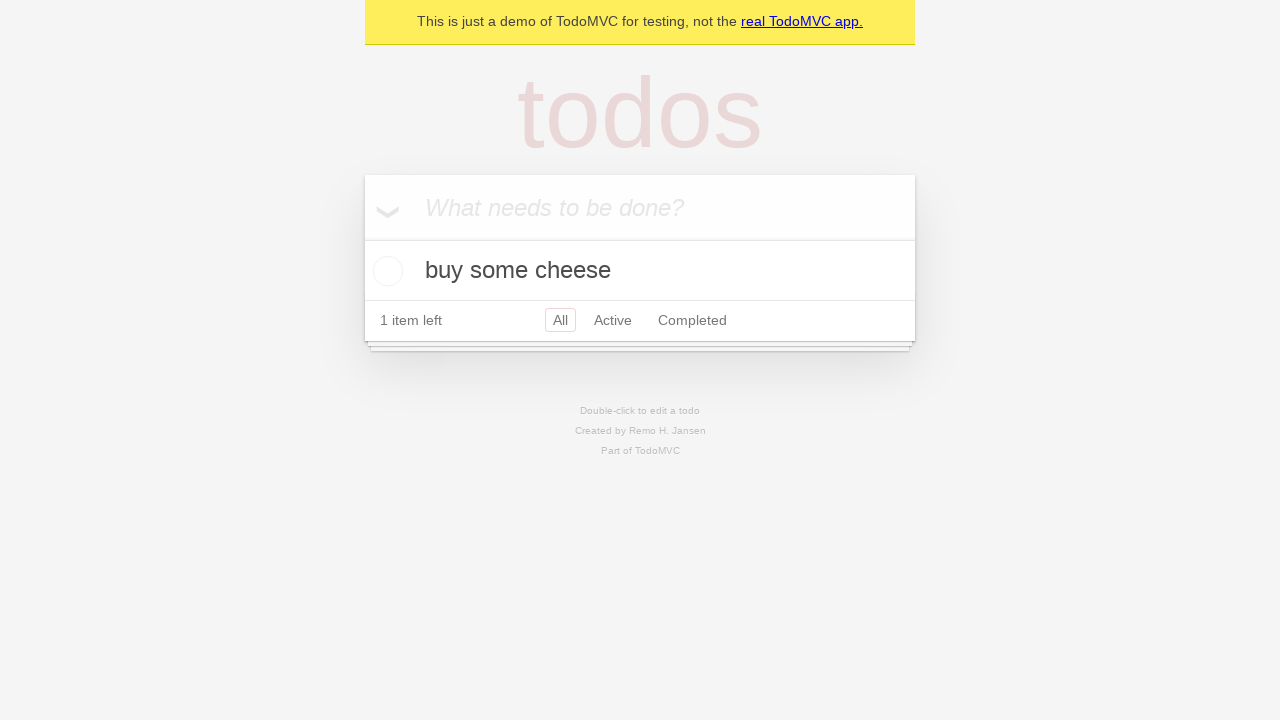

Filled todo input with 'feed the cat' on internal:attr=[placeholder="What needs to be done?"i]
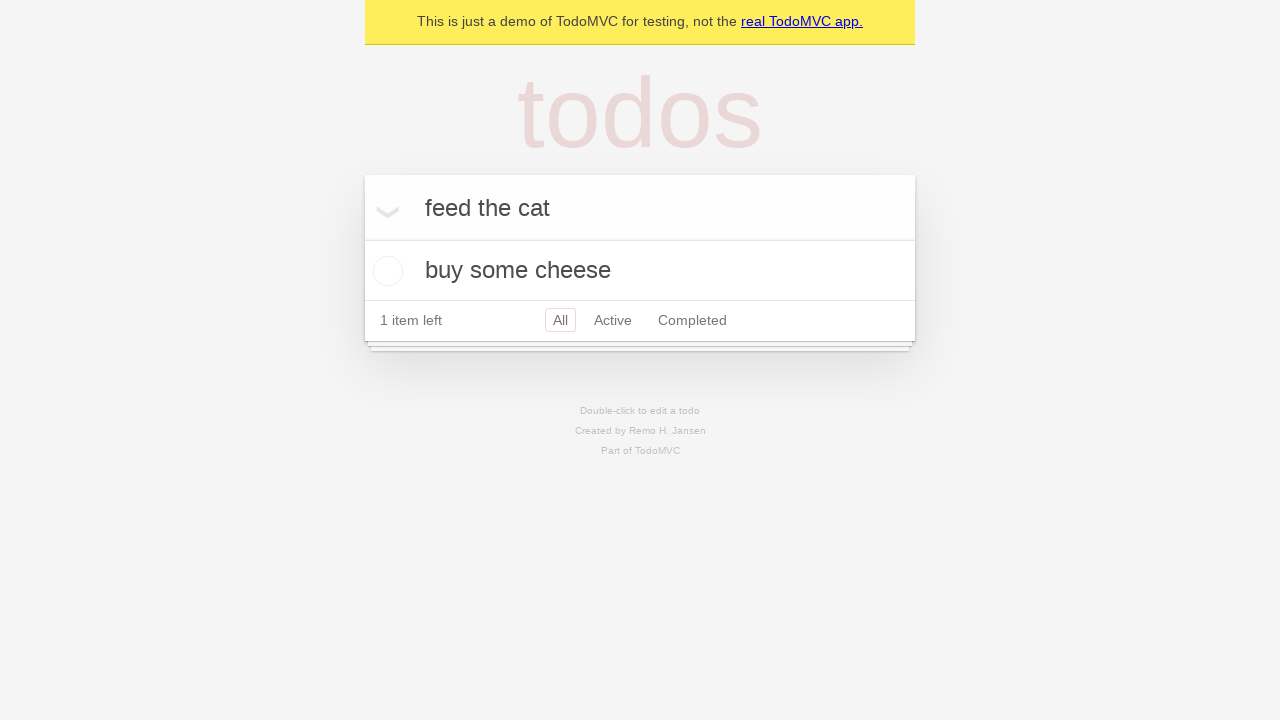

Pressed Enter to add todo 'feed the cat' on internal:attr=[placeholder="What needs to be done?"i]
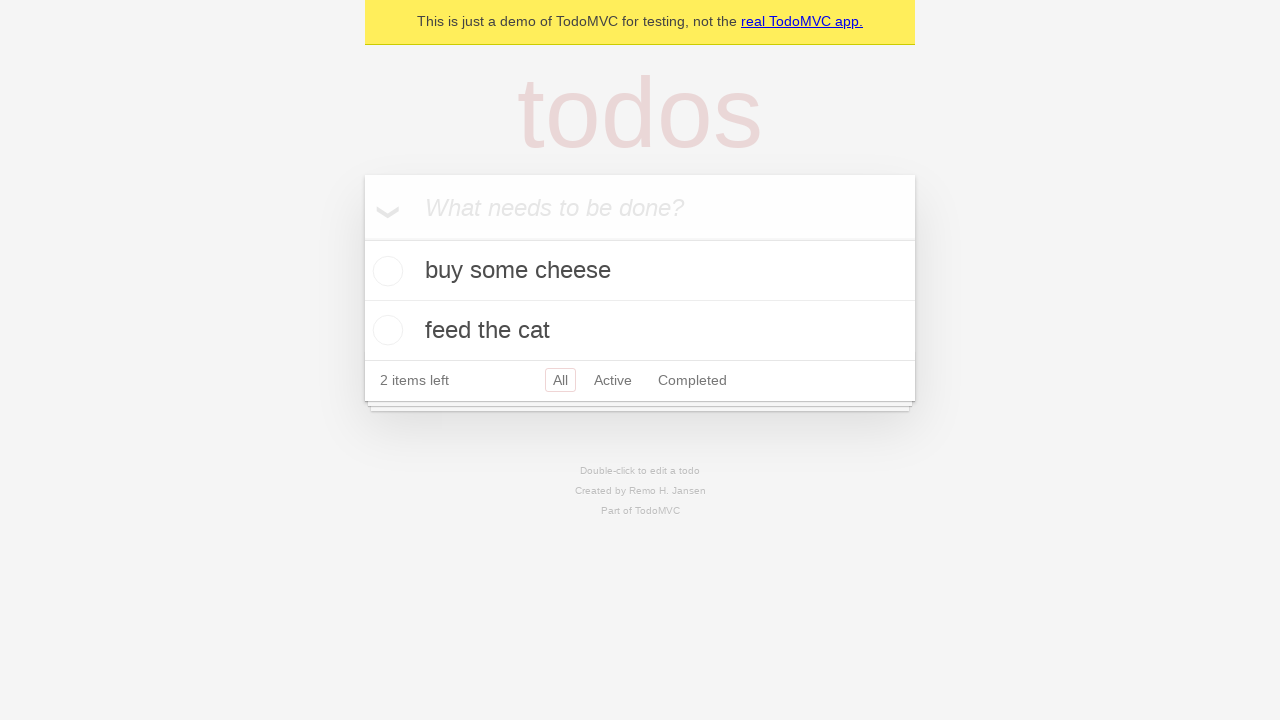

Filled todo input with 'book a doctors appointment' on internal:attr=[placeholder="What needs to be done?"i]
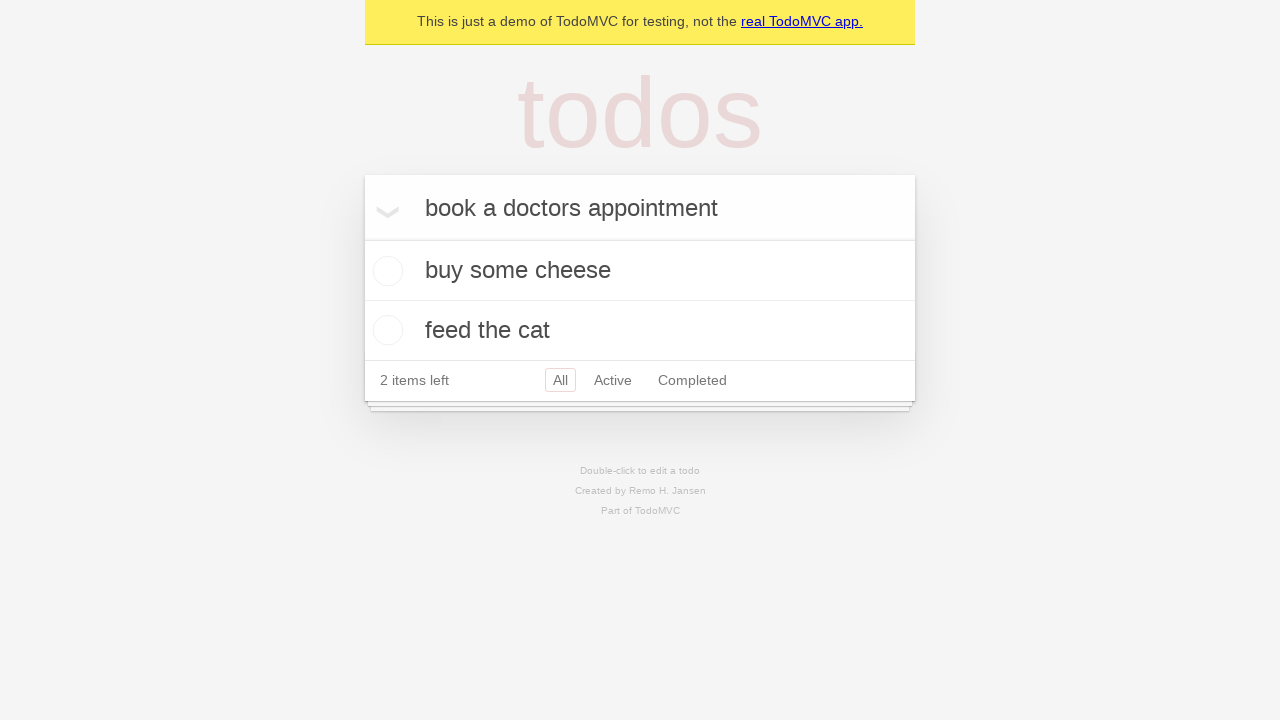

Pressed Enter to add todo 'book a doctors appointment' on internal:attr=[placeholder="What needs to be done?"i]
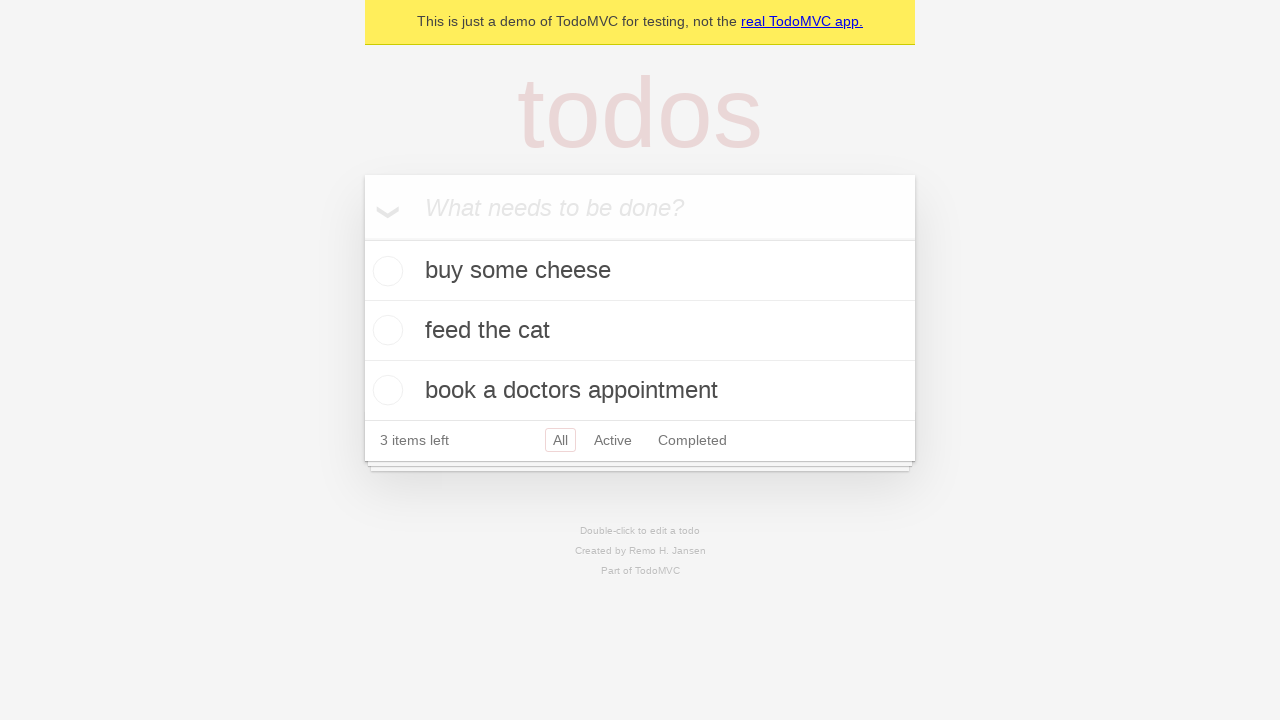

Located all todo items
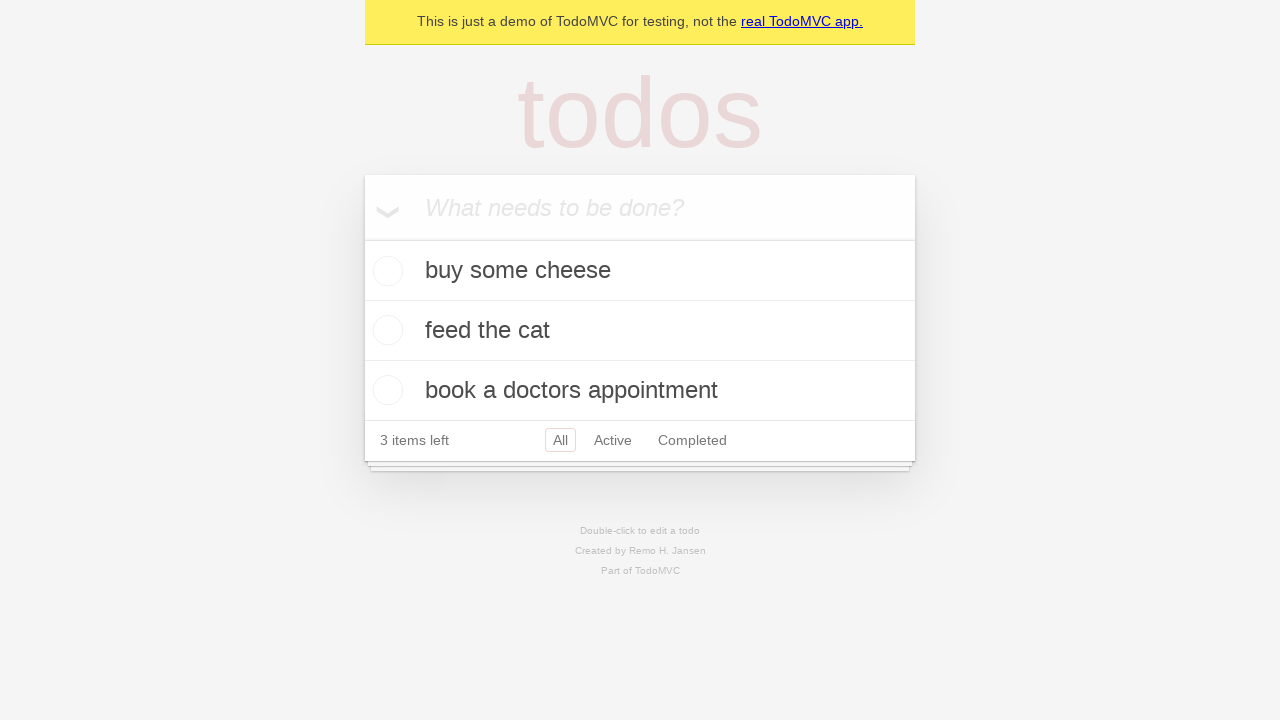

Checked the second todo item to mark it as completed at (385, 330) on internal:testid=[data-testid="todo-item"s] >> nth=1 >> internal:role=checkbox
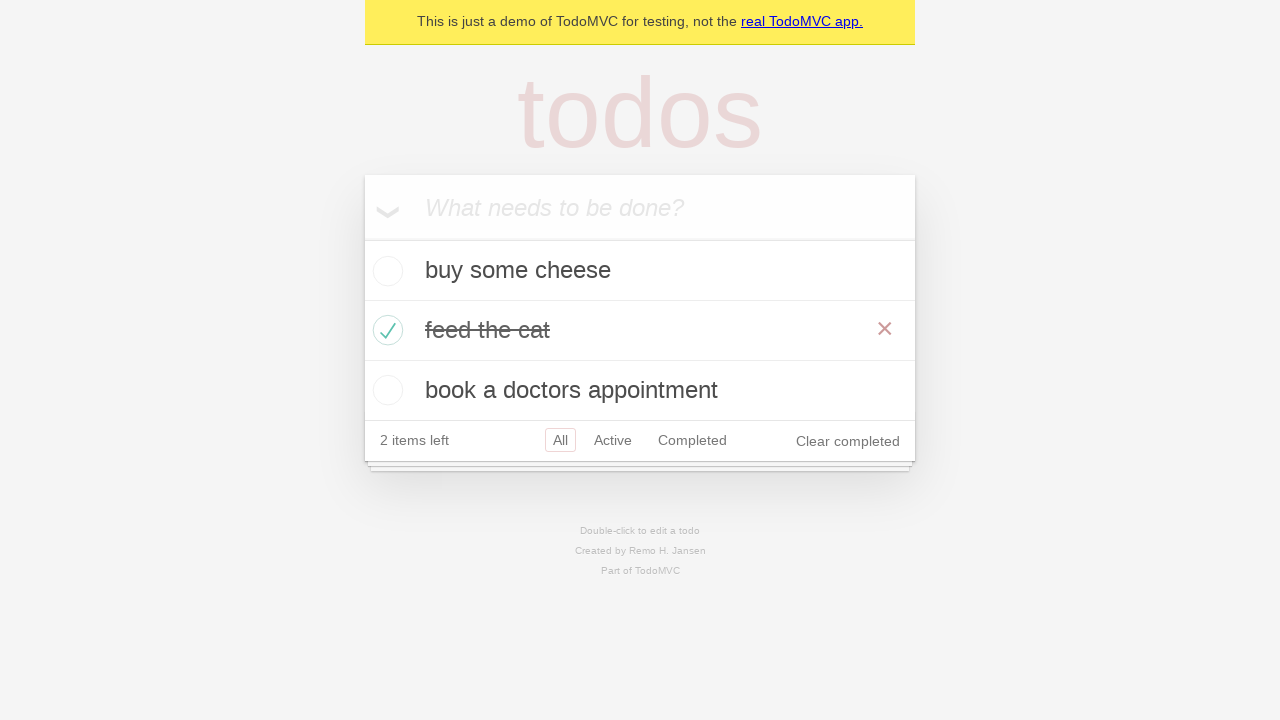

Clicked 'Clear completed' button to remove completed items at (848, 441) on internal:role=button[name="Clear completed"i]
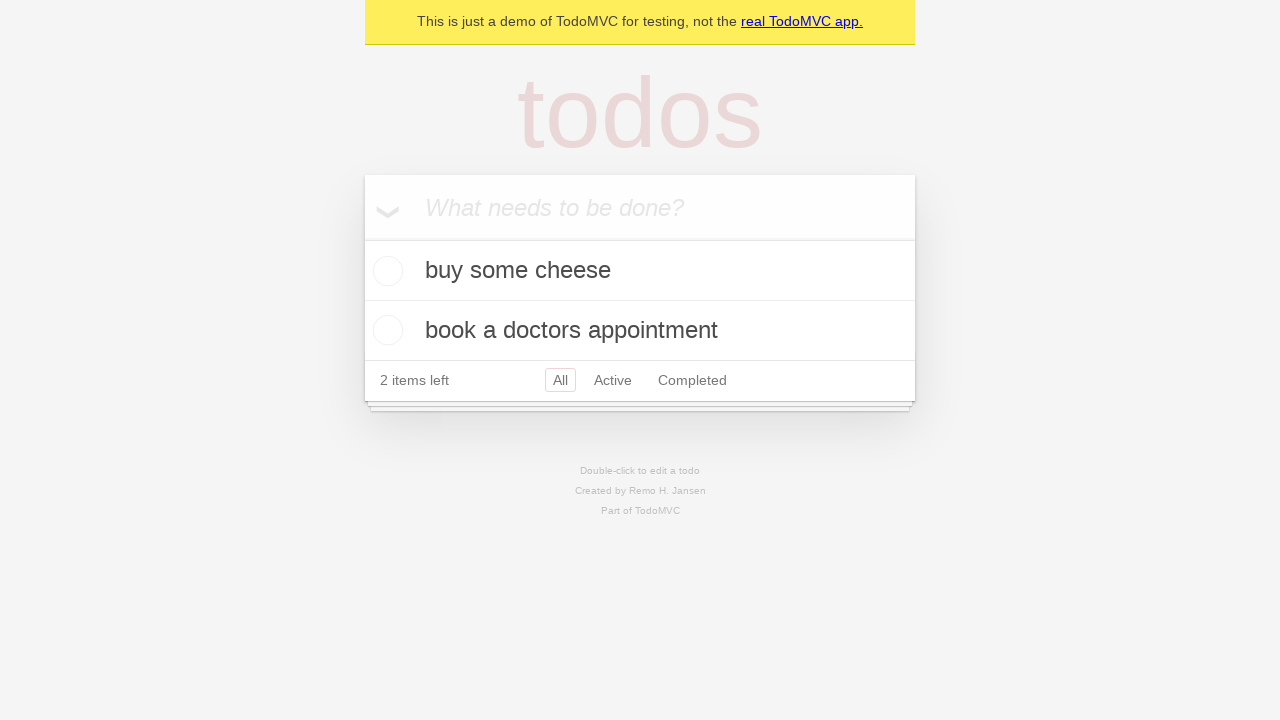

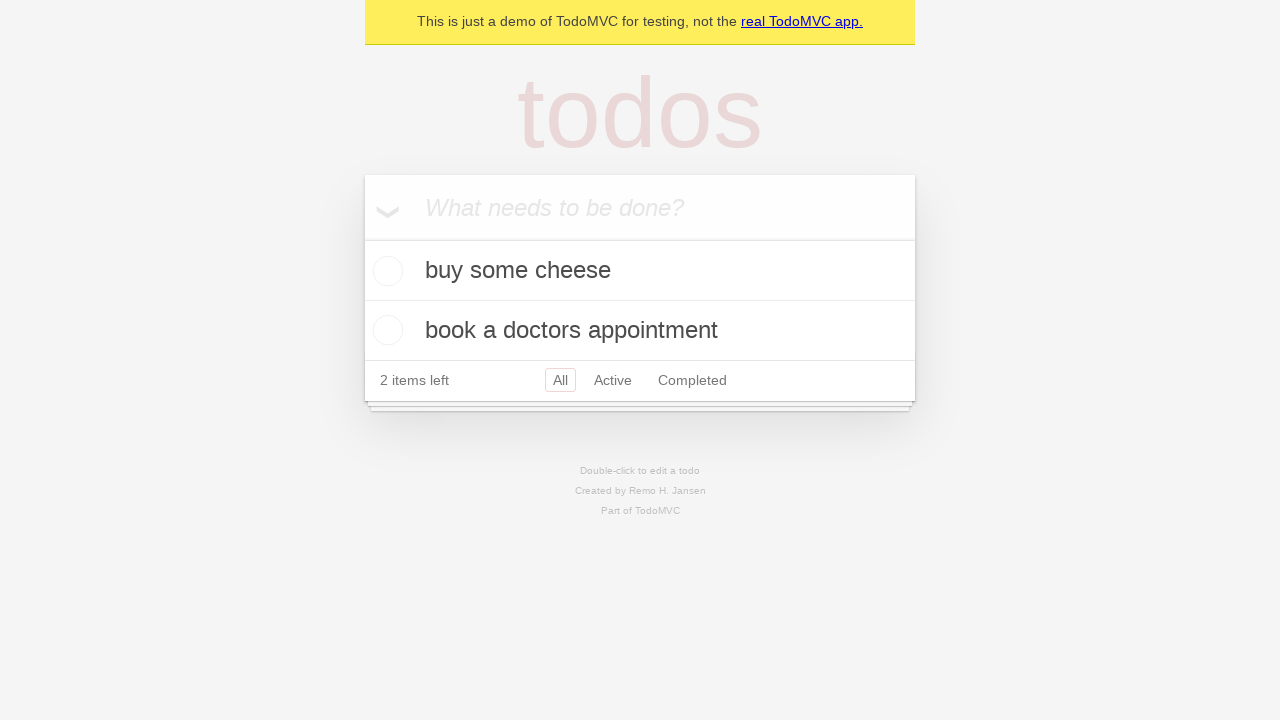